Tests handling multiple windows by clicking a link that opens a child window

Starting URL: http://omayo.blogspot.com/

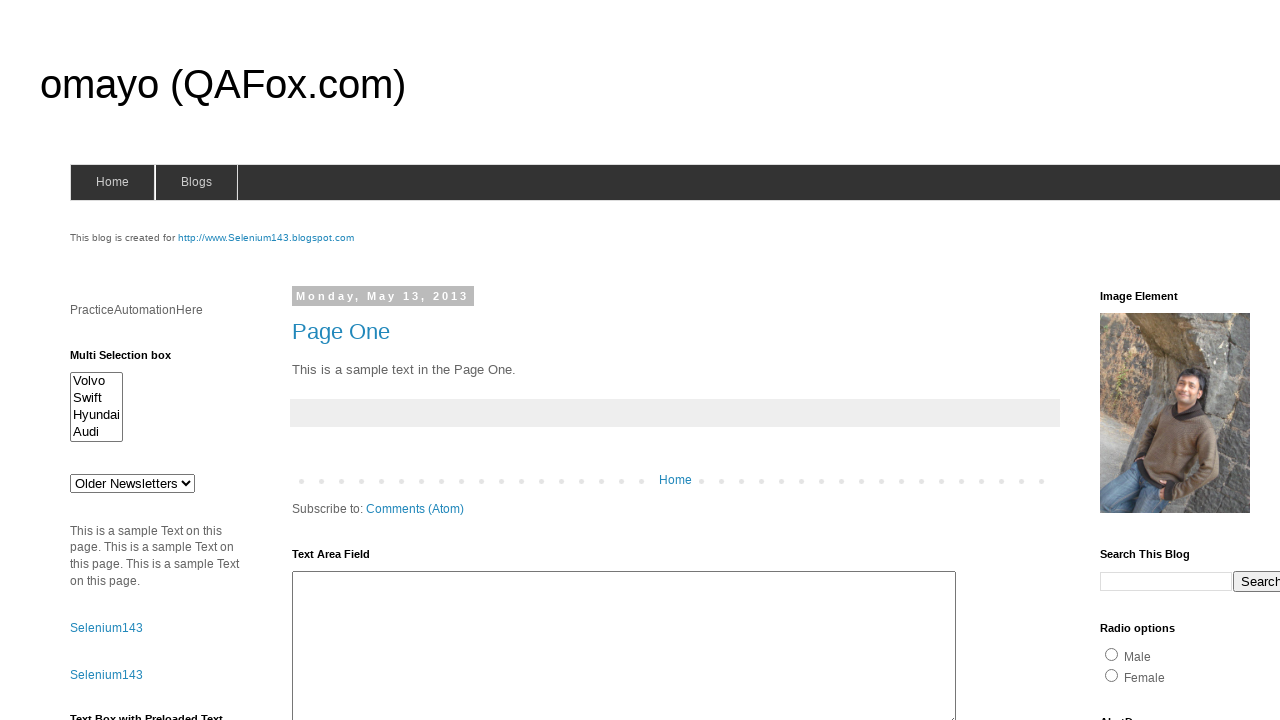

Clicked link that opens a child window at (132, 360) on #HTML37 > div:nth-child(2) > p:nth-child(2) > a:nth-child(1)
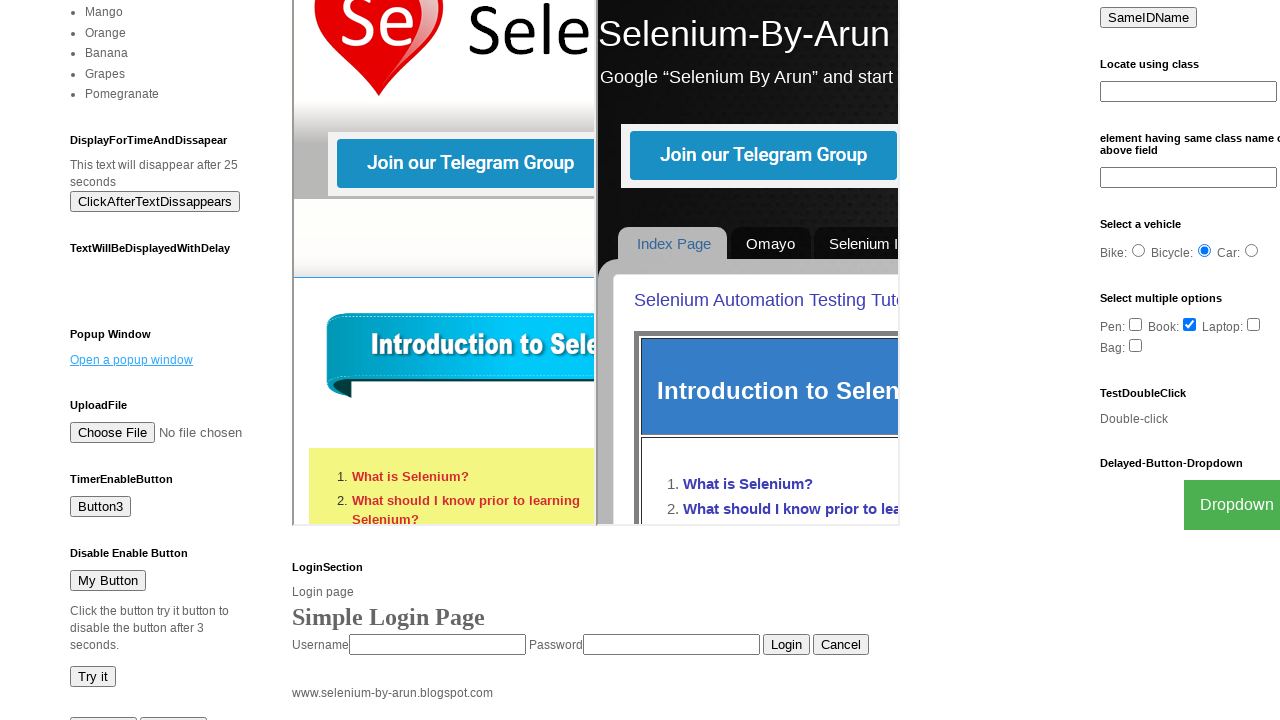

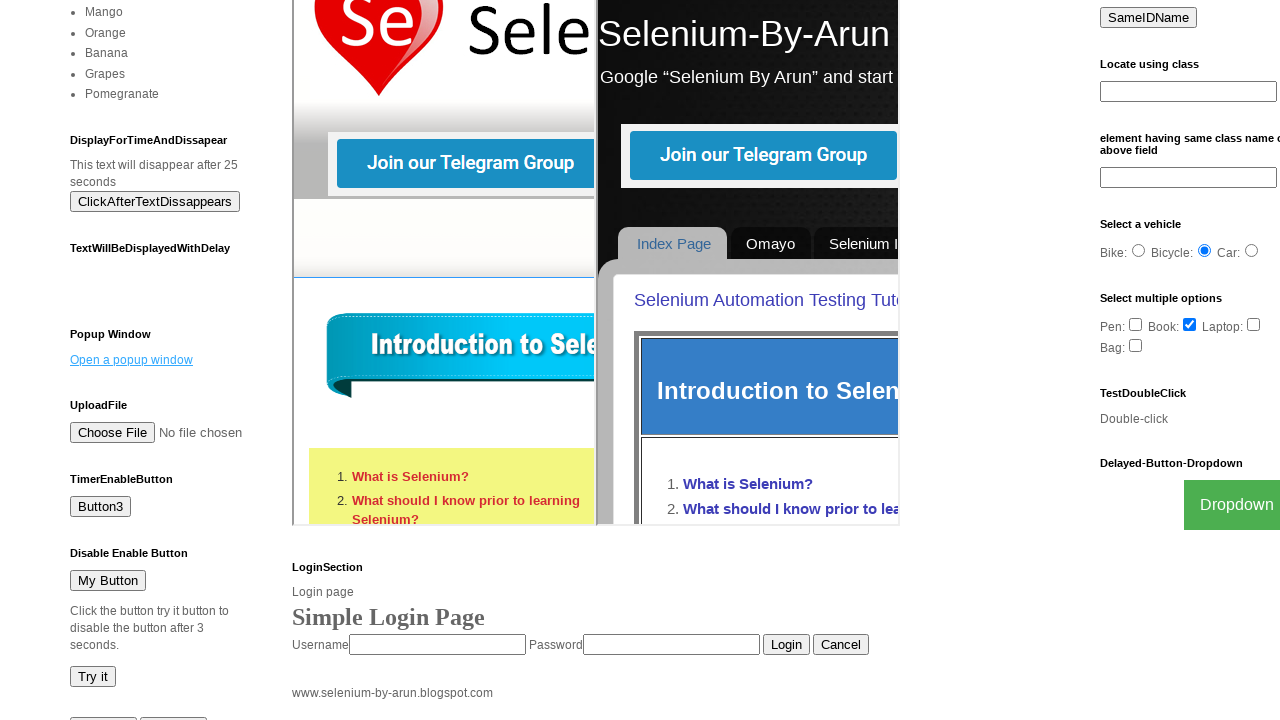